Tests JavaScript confirm dialog by clicking a button that triggers a JS confirm and dismissing it (clicking Cancel)

Starting URL: https://the-internet.herokuapp.com/javascript_alerts

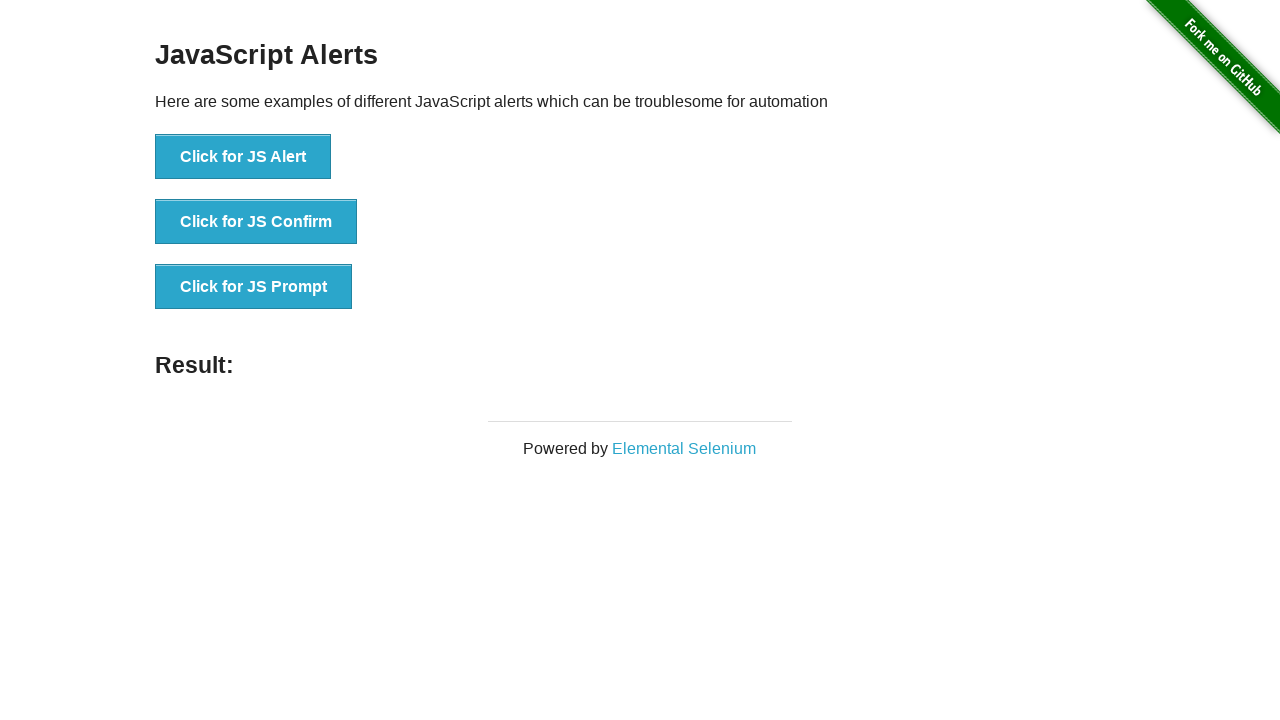

Registered dialog handler to dismiss confirm dialog
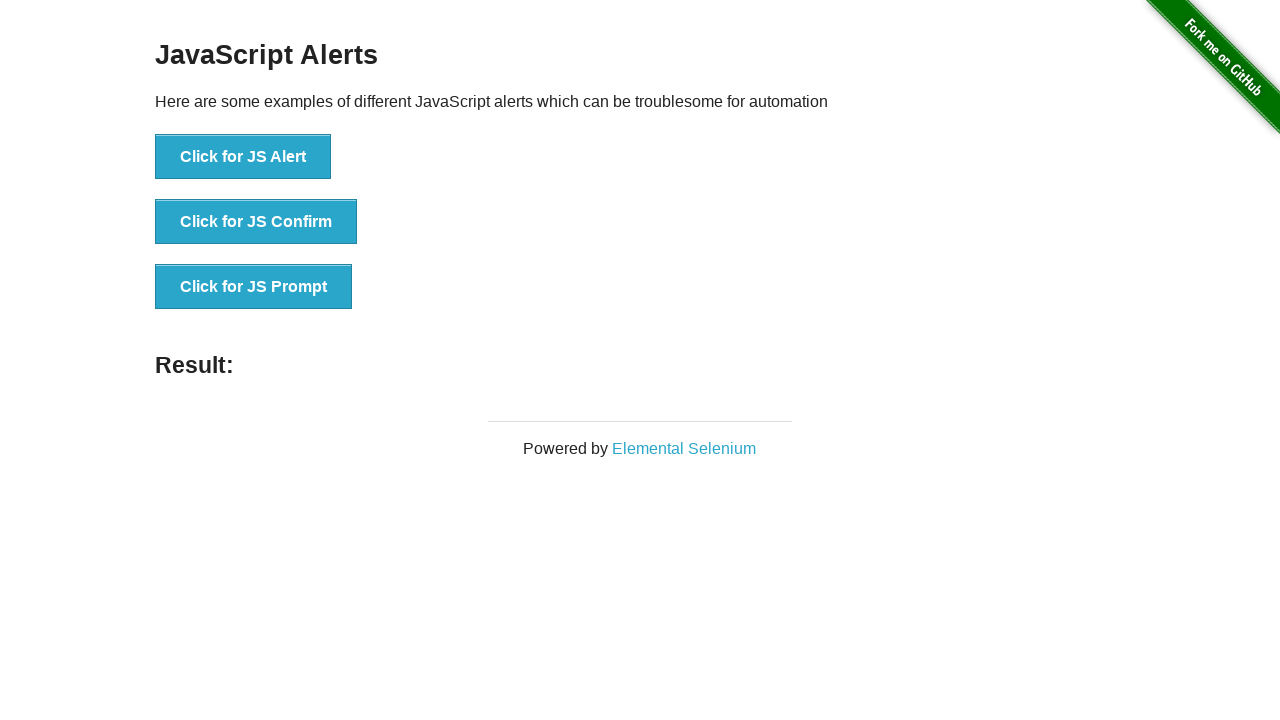

Clicked button to trigger JavaScript confirm dialog at (256, 222) on xpath=//button[@onclick='jsConfirm()']
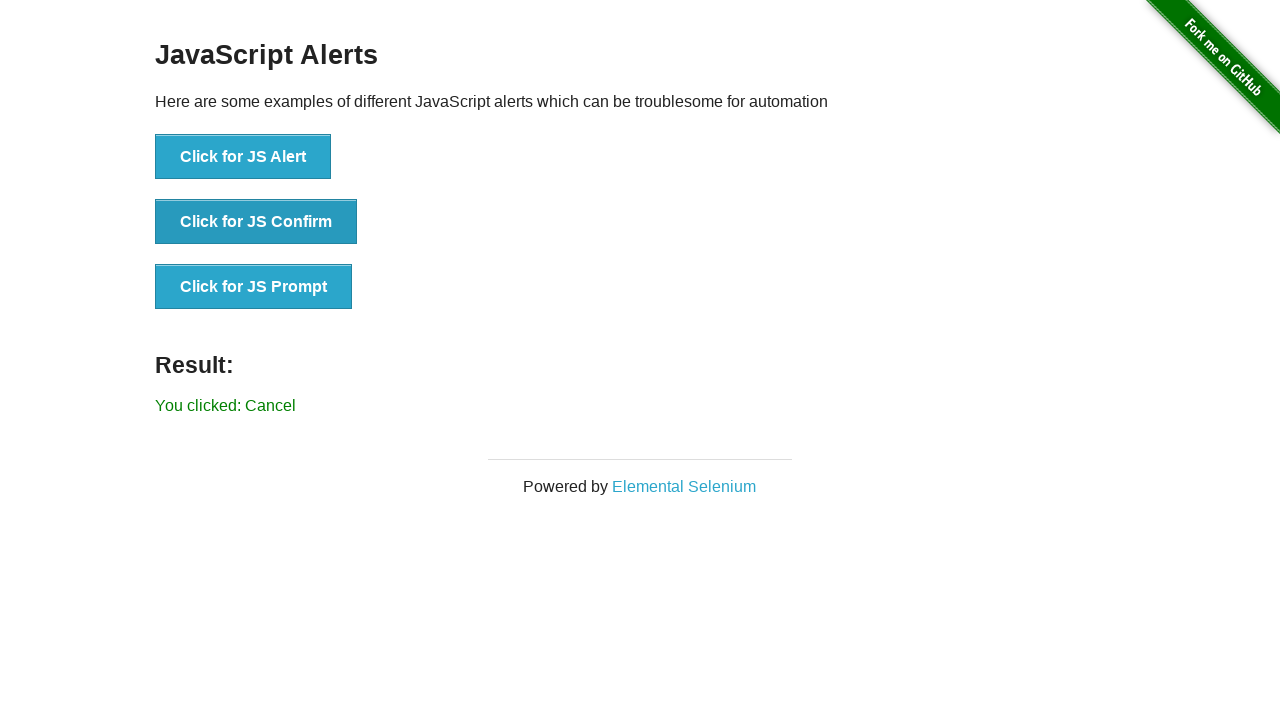

Confirm dialog dismissed and result element loaded
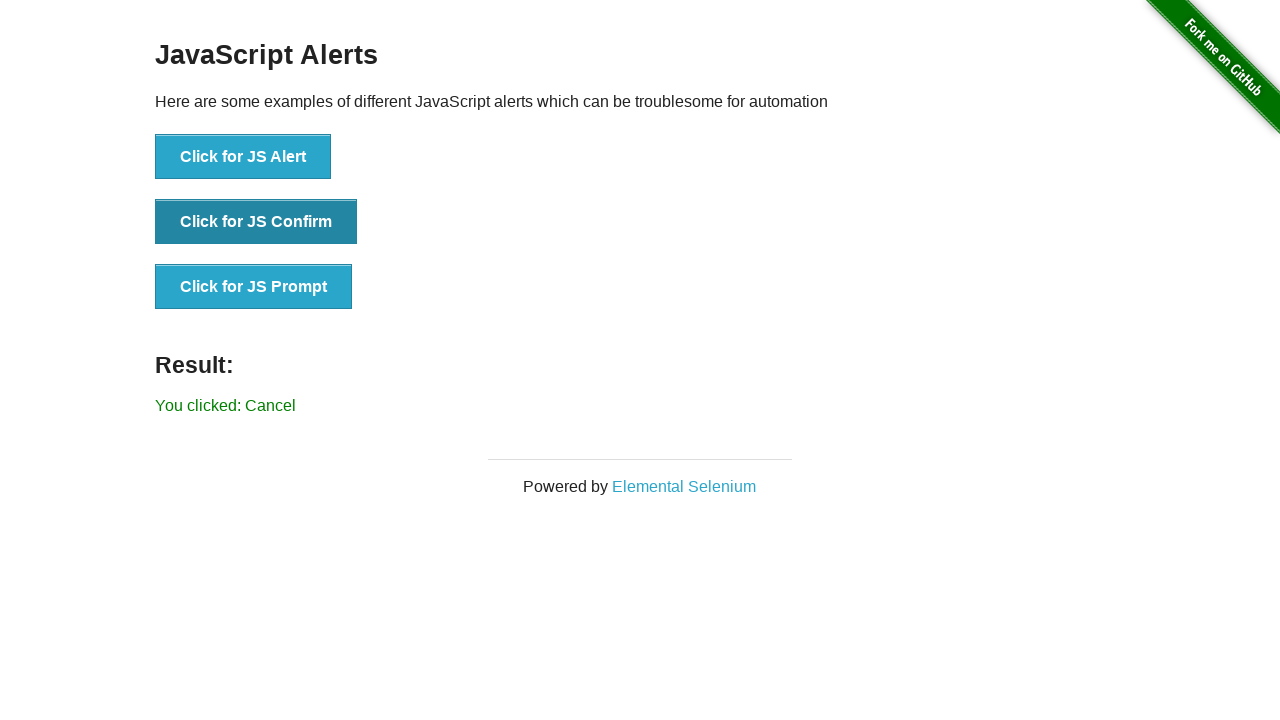

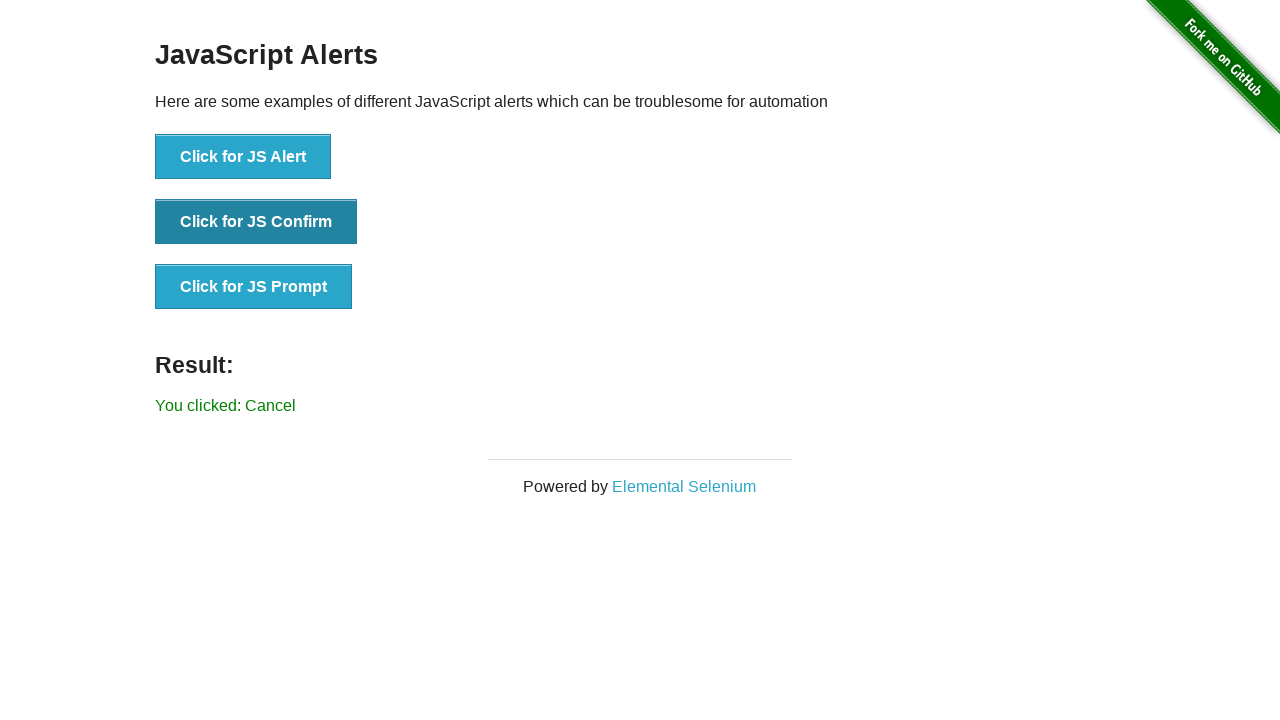